Tests handling different types of JavaScript alerts including basic alert, timer alert, confirm dialog, and prompt

Starting URL: https://demoqa.com/alerts

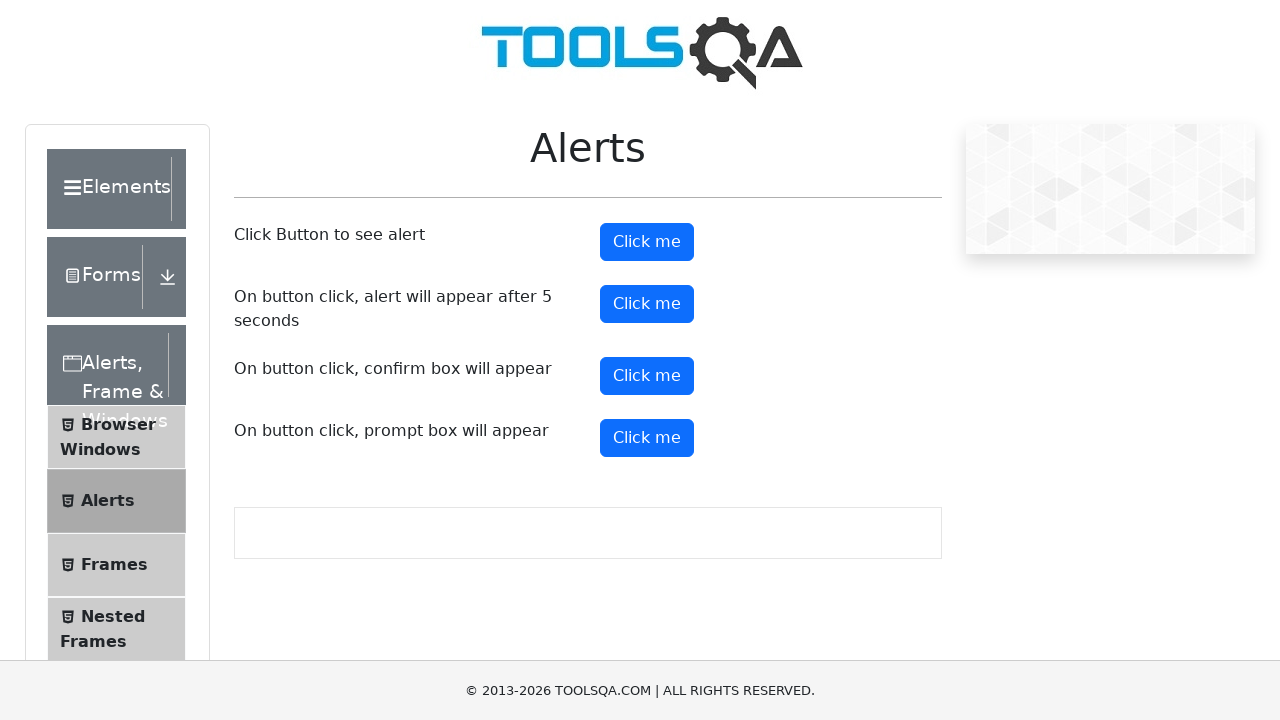

Clicked alert button to trigger basic alert at (647, 242) on #alertButton
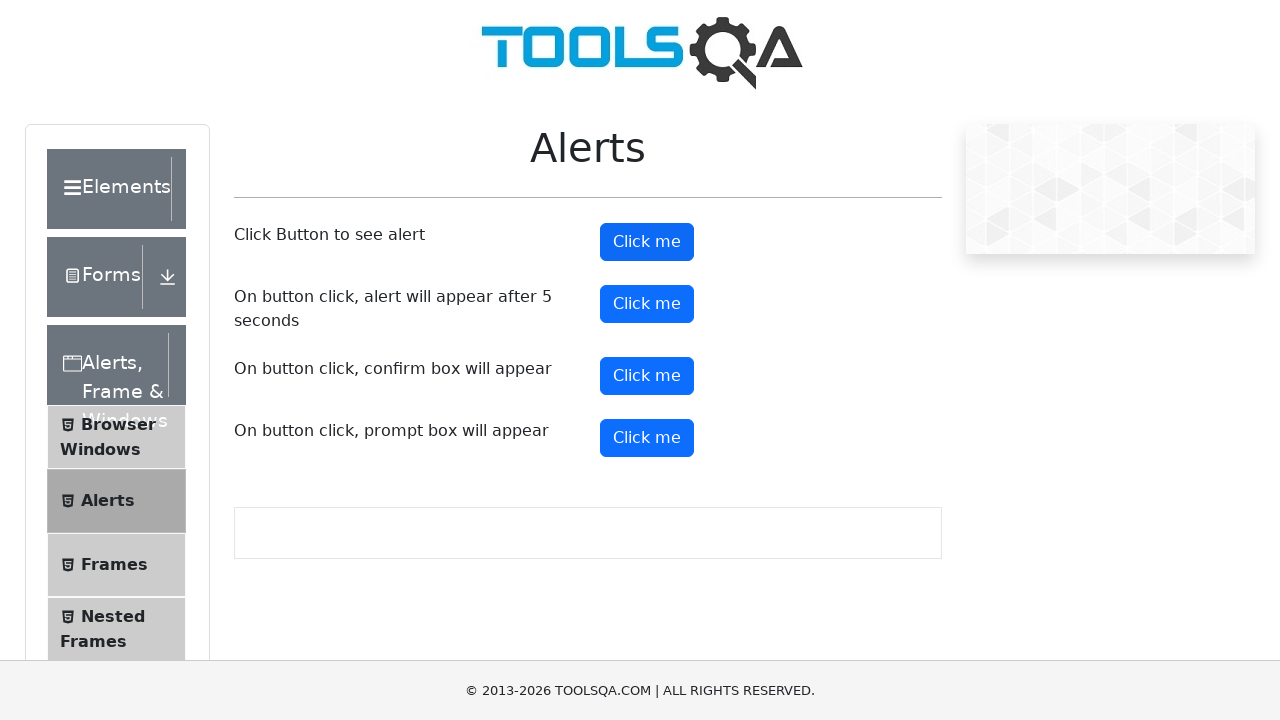

Set up dialog handler to accept alert
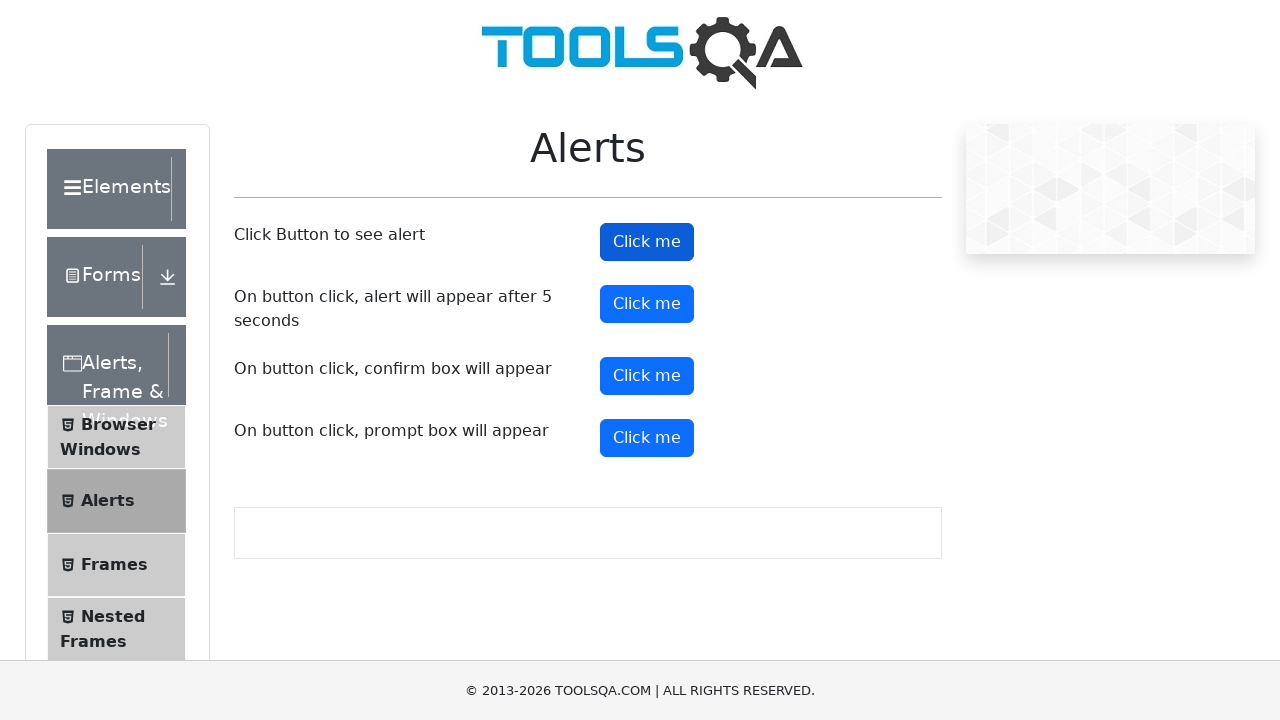

Waited 1 second after handling basic alert
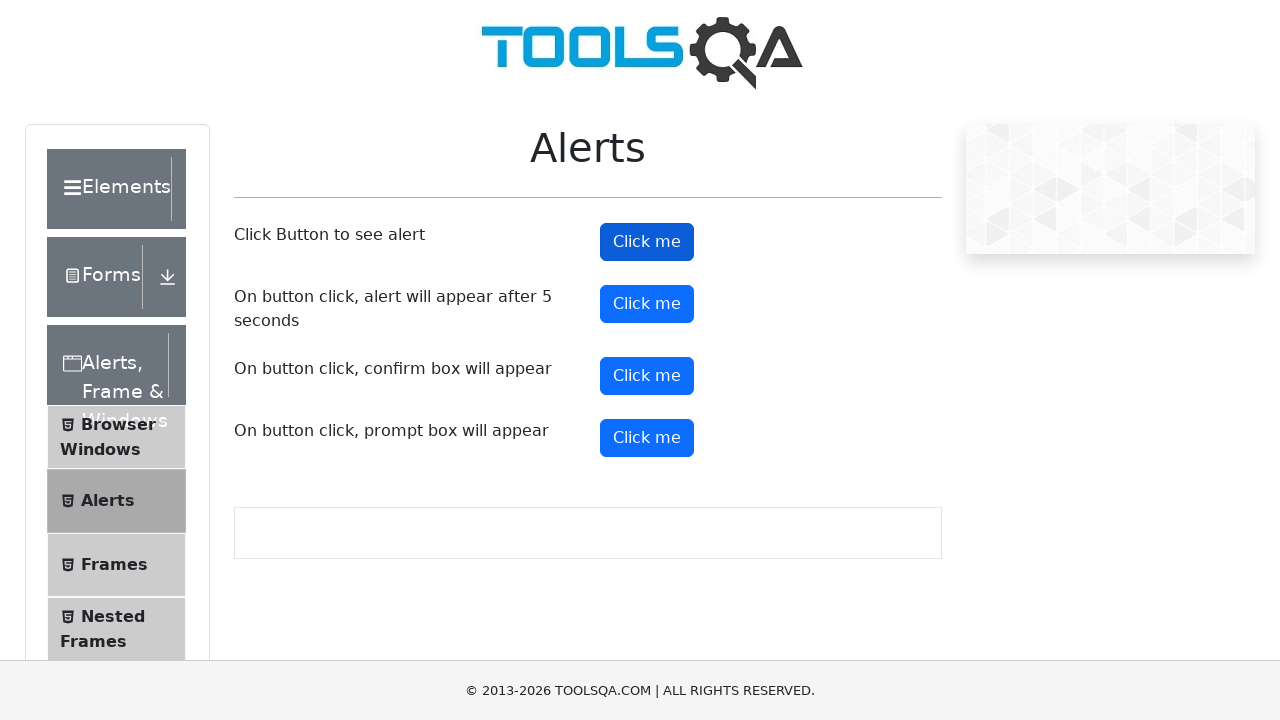

Clicked timer alert button at (647, 304) on #timerAlertButton
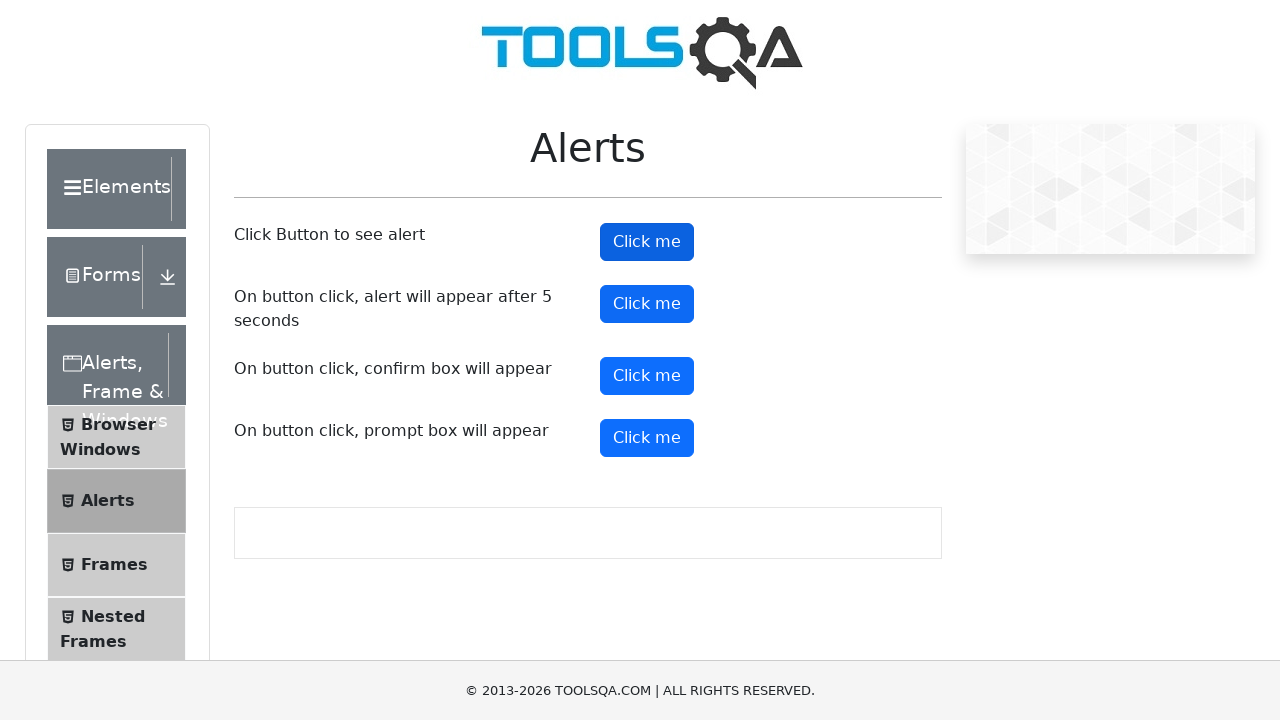

Waited 5 seconds for timer alert to trigger
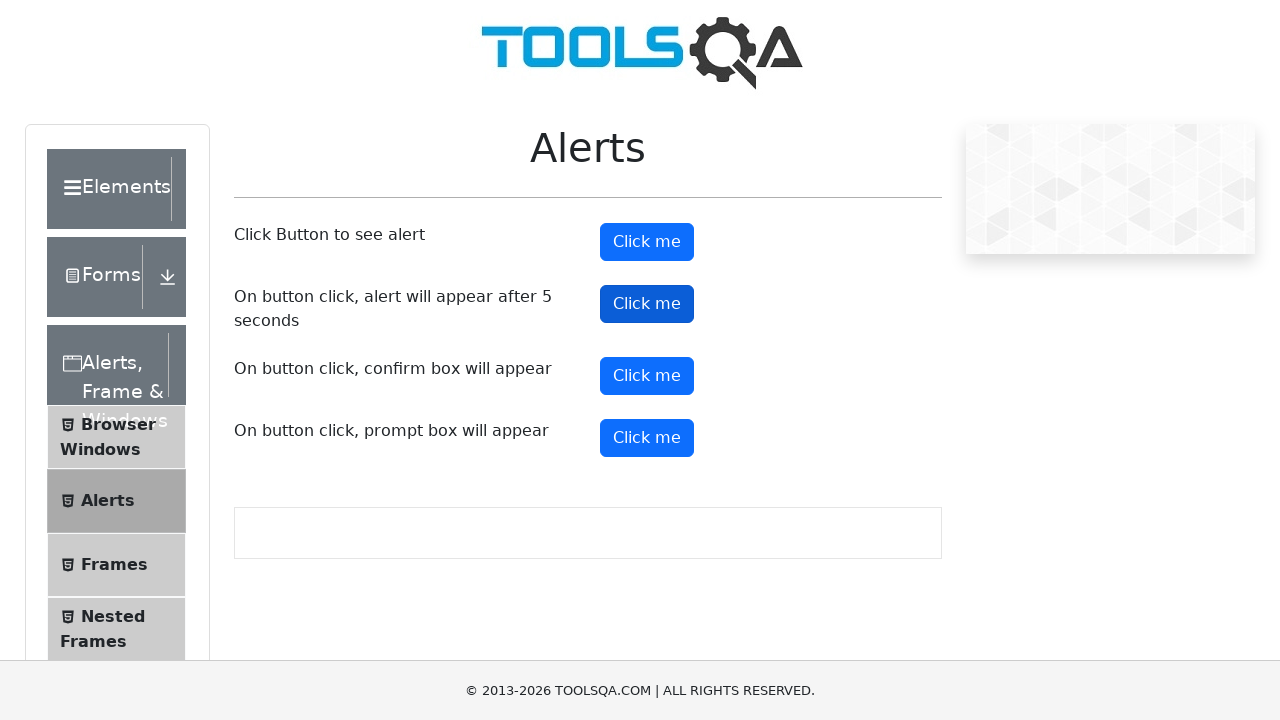

Set up dialog handler to accept timer alert
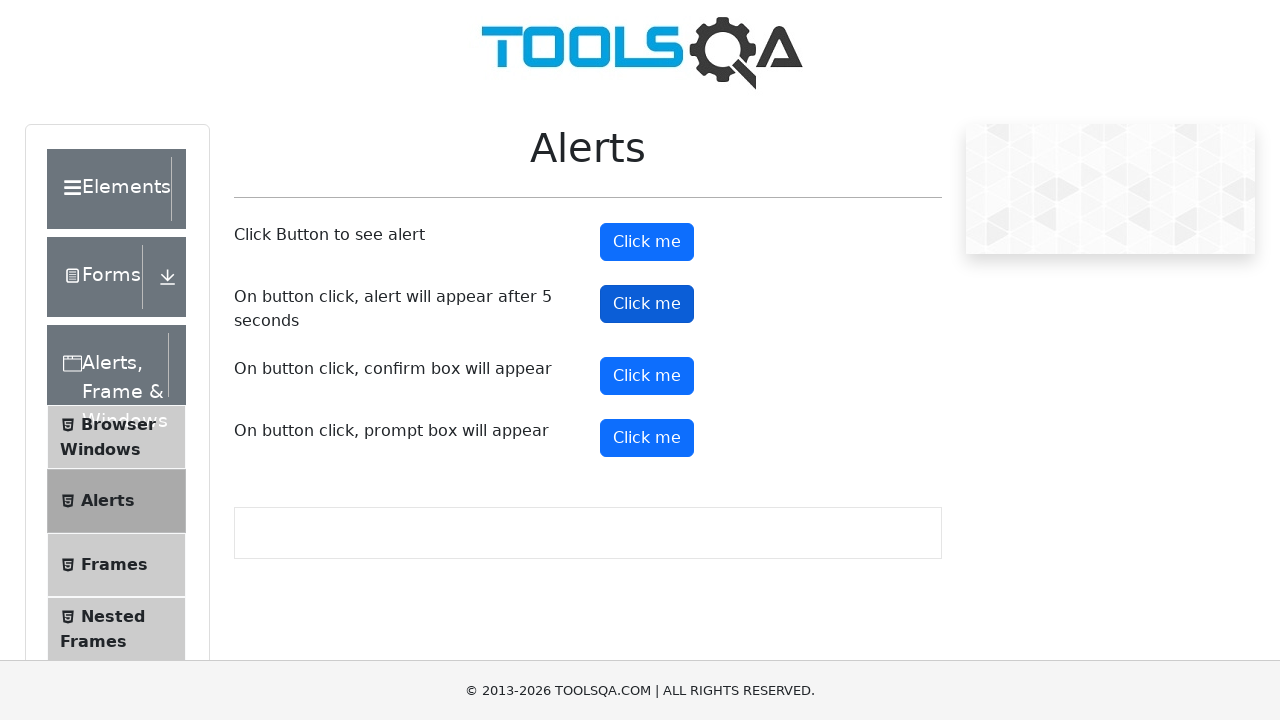

Clicked confirm button to trigger confirm dialog at (647, 376) on #confirmButton
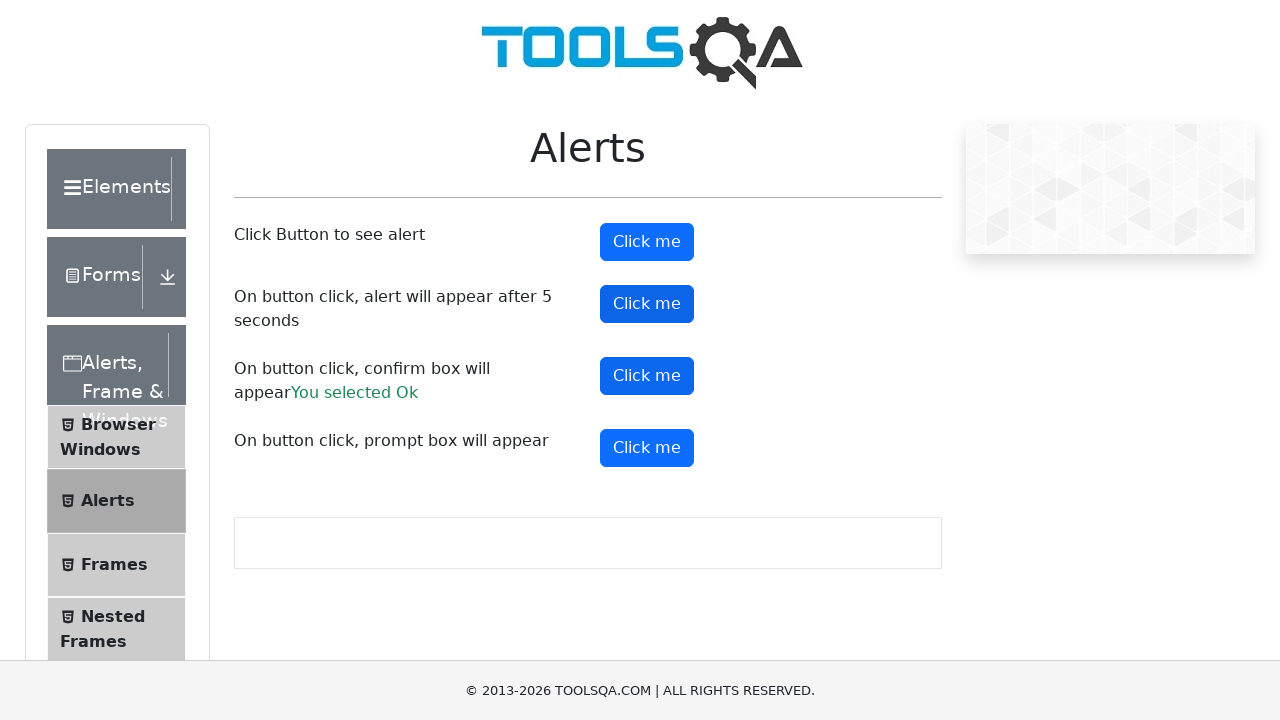

Set up dialog handler to dismiss confirm dialog
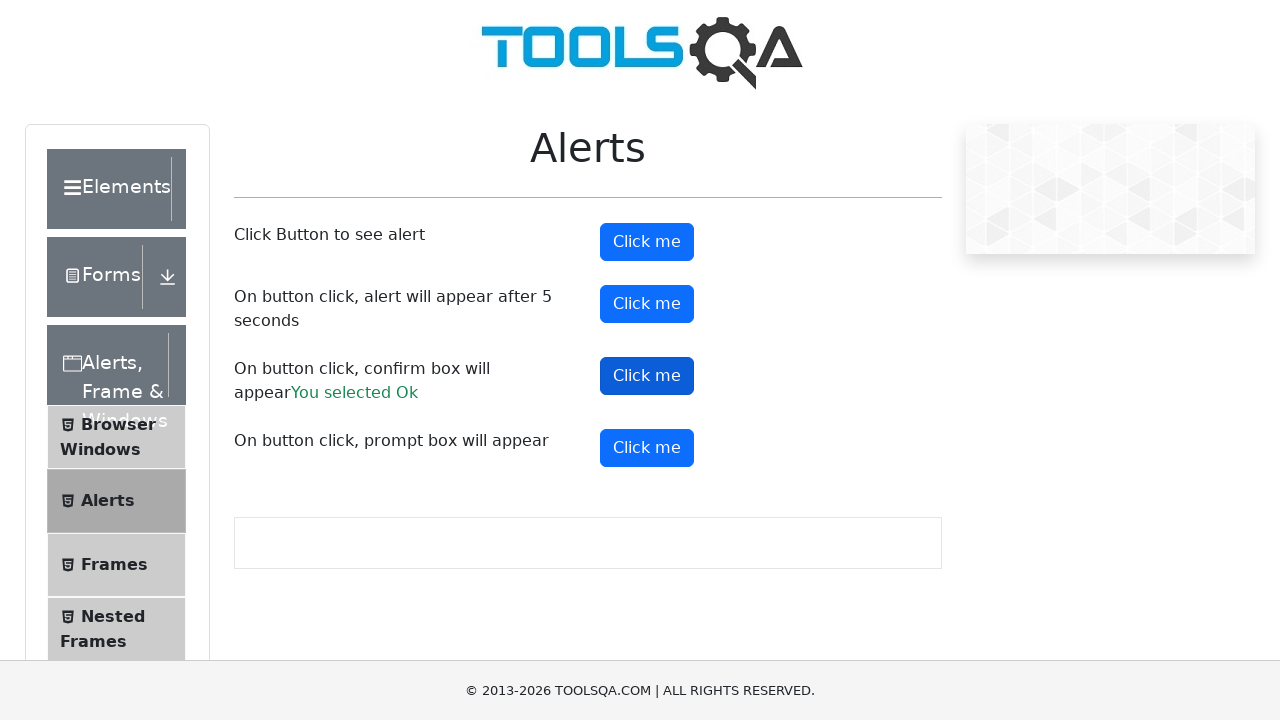

Waited 1 second after dismissing confirm dialog
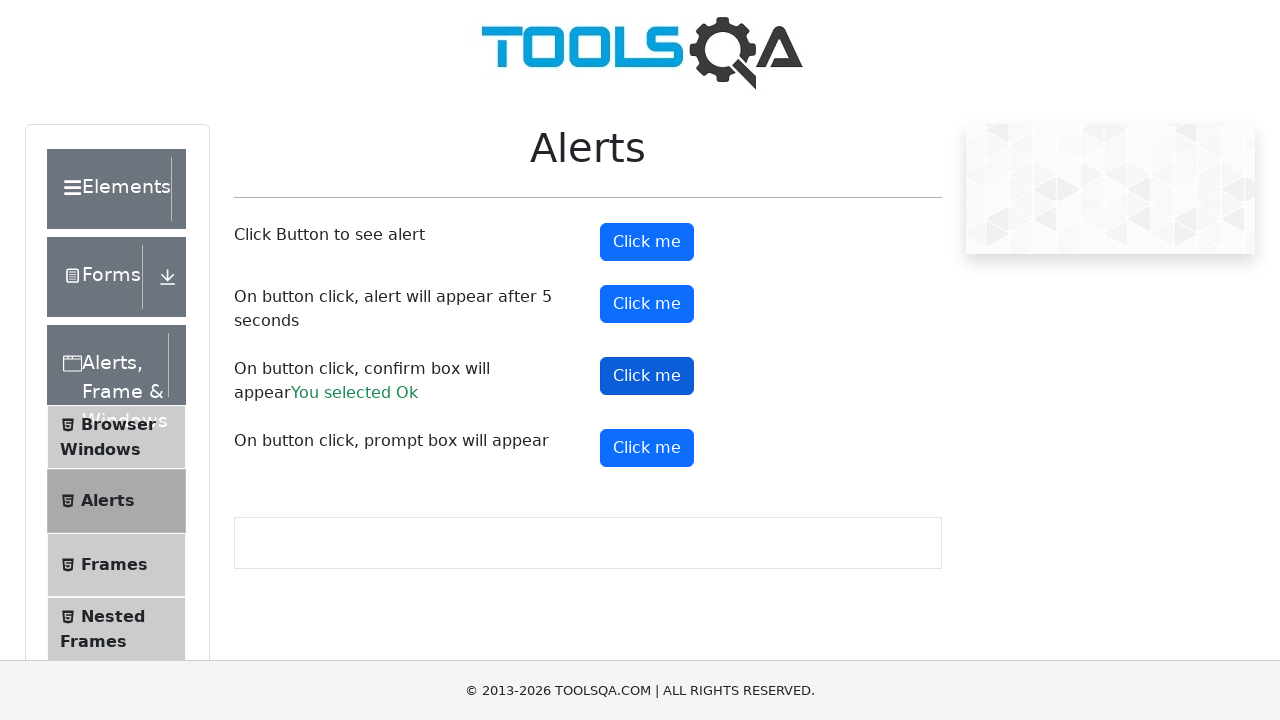

Set up dialog handler to accept prompt with text 'samia'
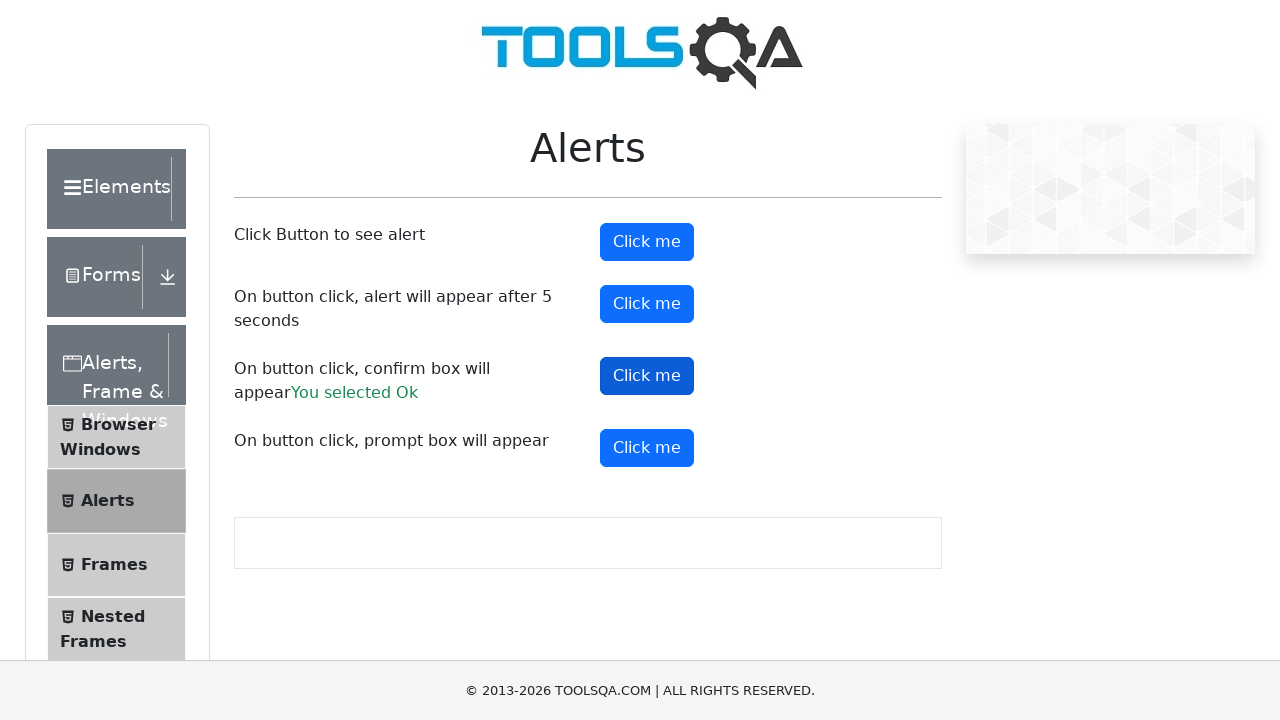

Clicked prompt button to trigger prompt dialog at (647, 448) on #promtButton
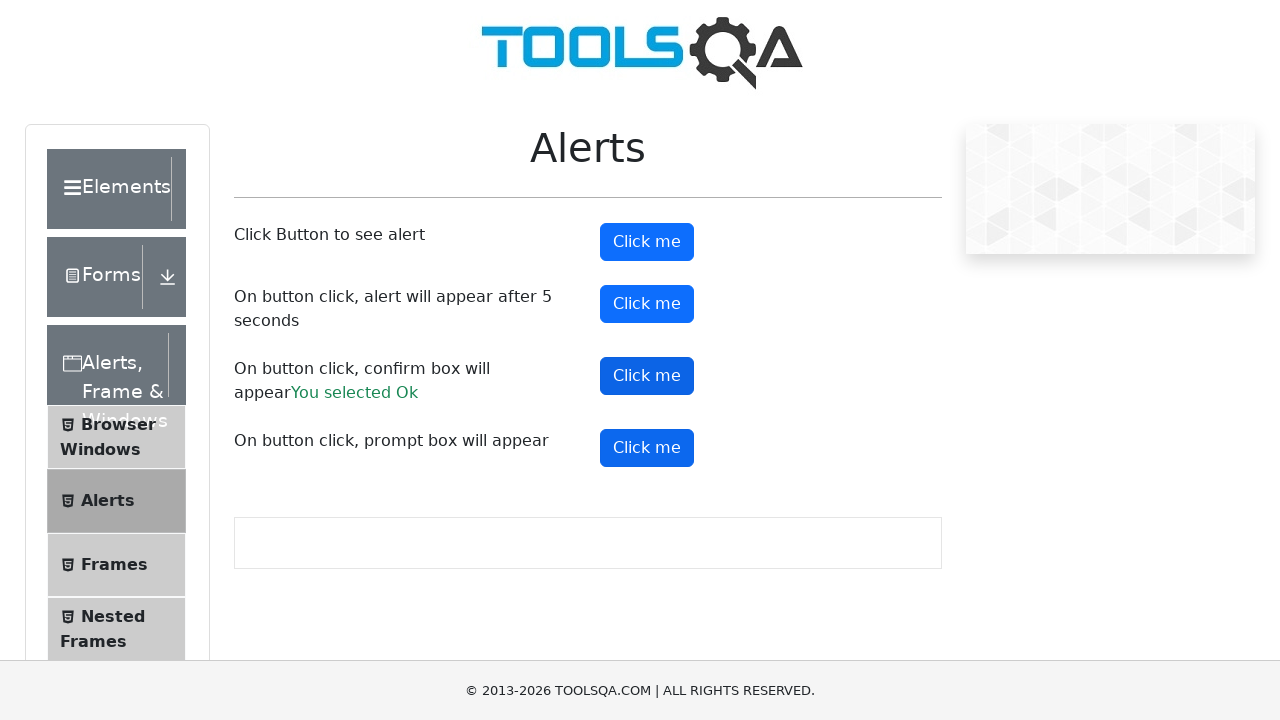

Waited 1 second after handling prompt dialog
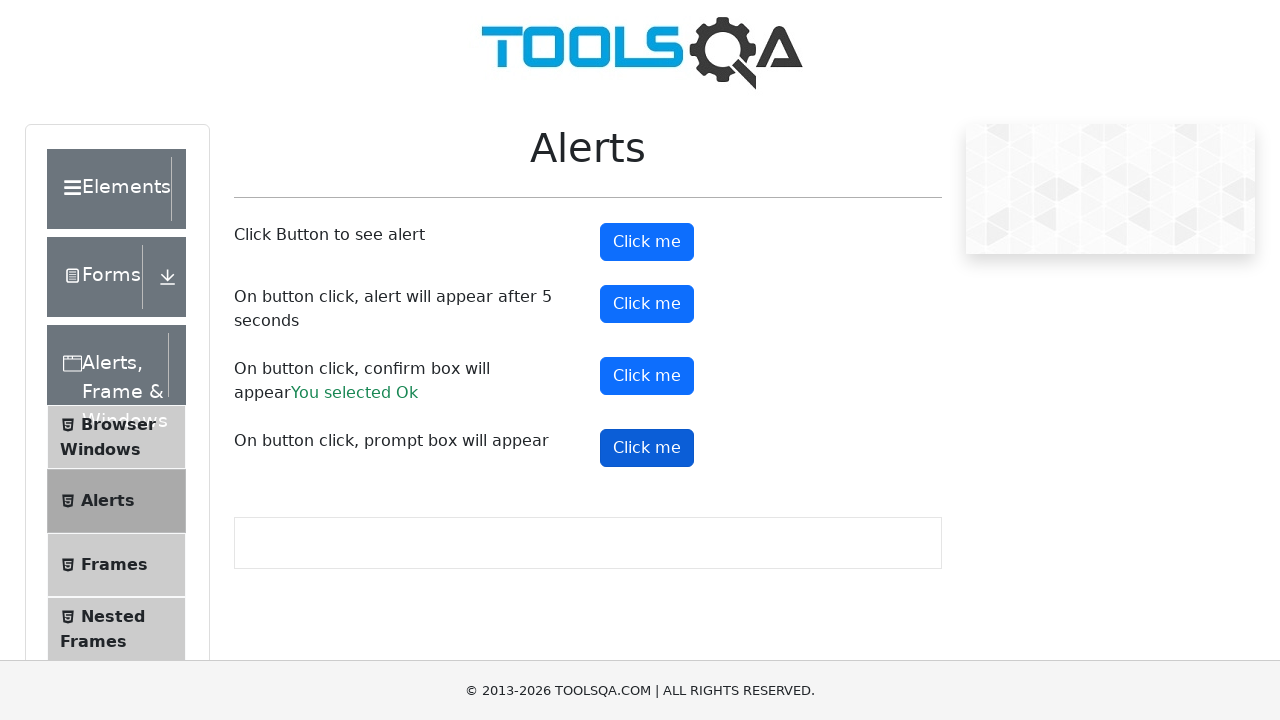

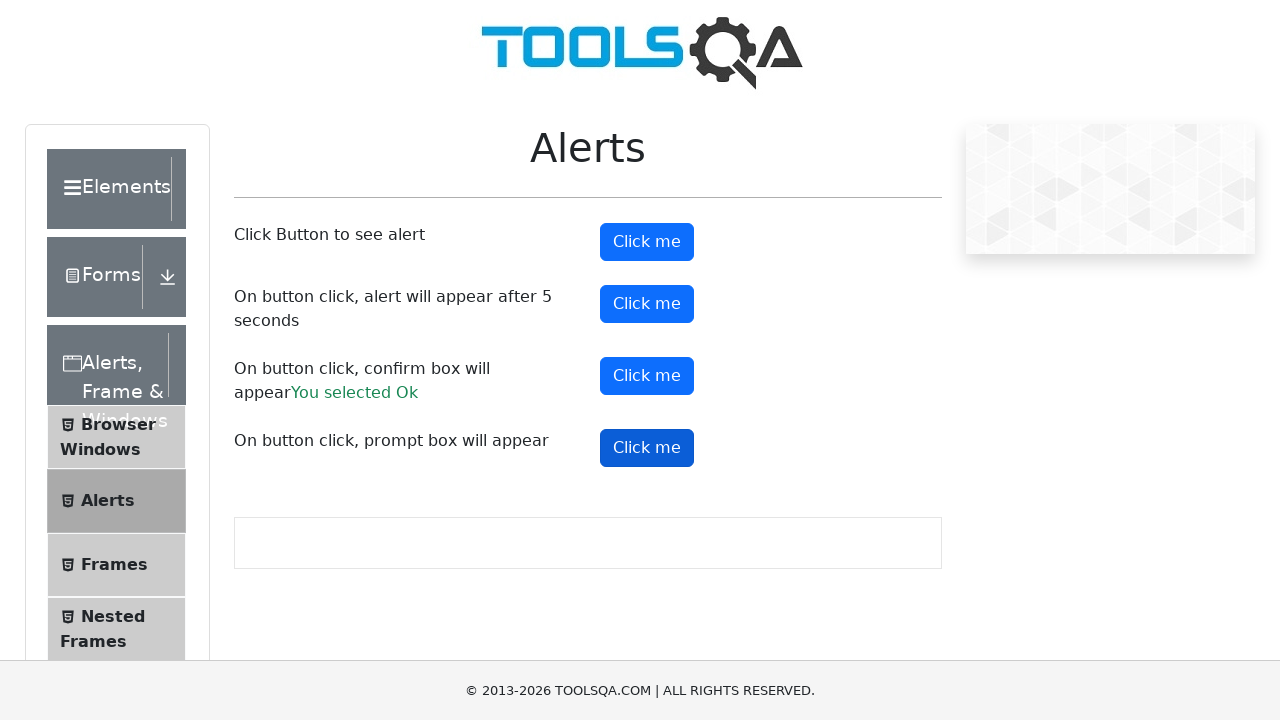